Tests marking all todo items as completed using the "Mark all as complete" checkbox.

Starting URL: https://demo.playwright.dev/todomvc

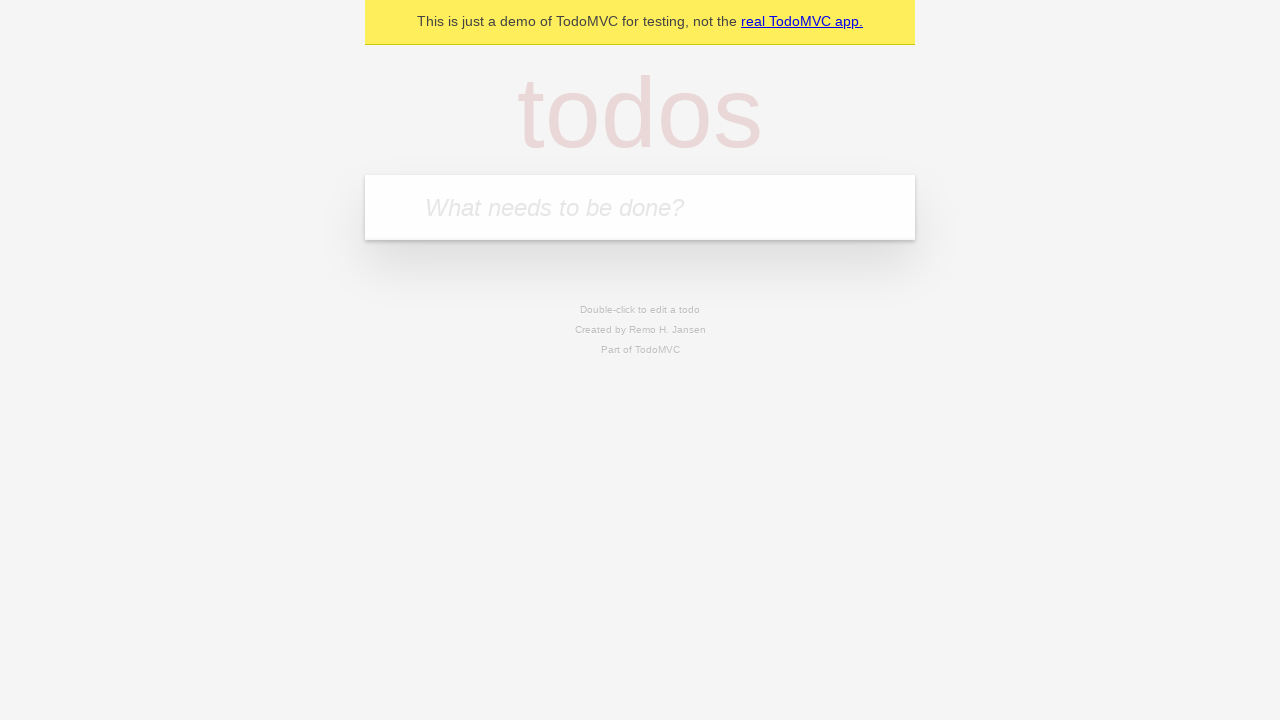

Filled todo input with 'buy some cheese' on internal:attr=[placeholder="What needs to be done?"i]
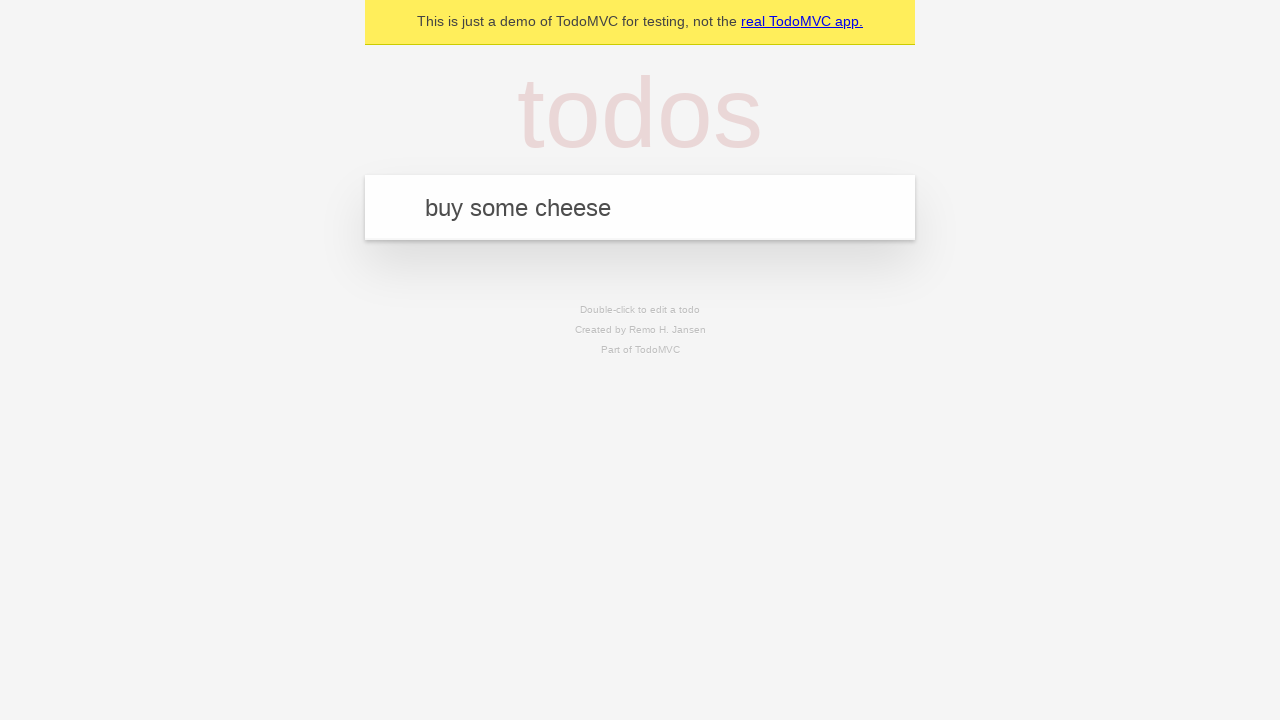

Pressed Enter to add first todo item on internal:attr=[placeholder="What needs to be done?"i]
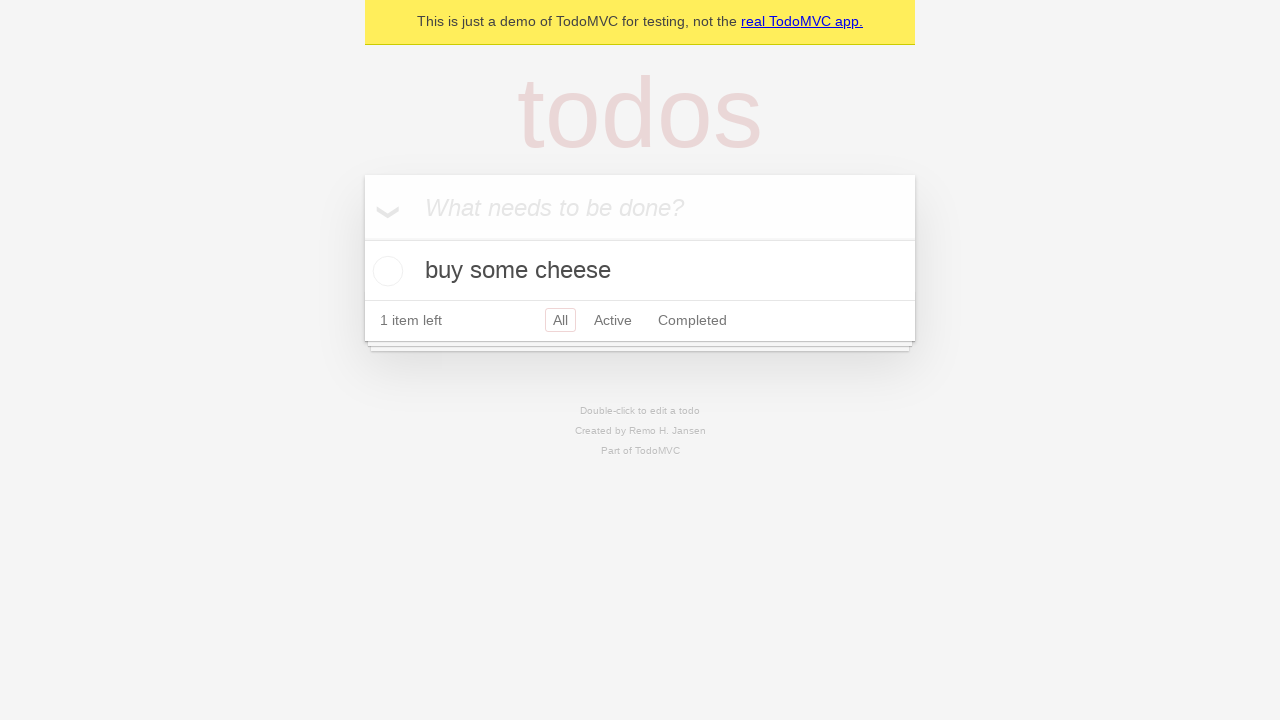

Filled todo input with 'feed the cat' on internal:attr=[placeholder="What needs to be done?"i]
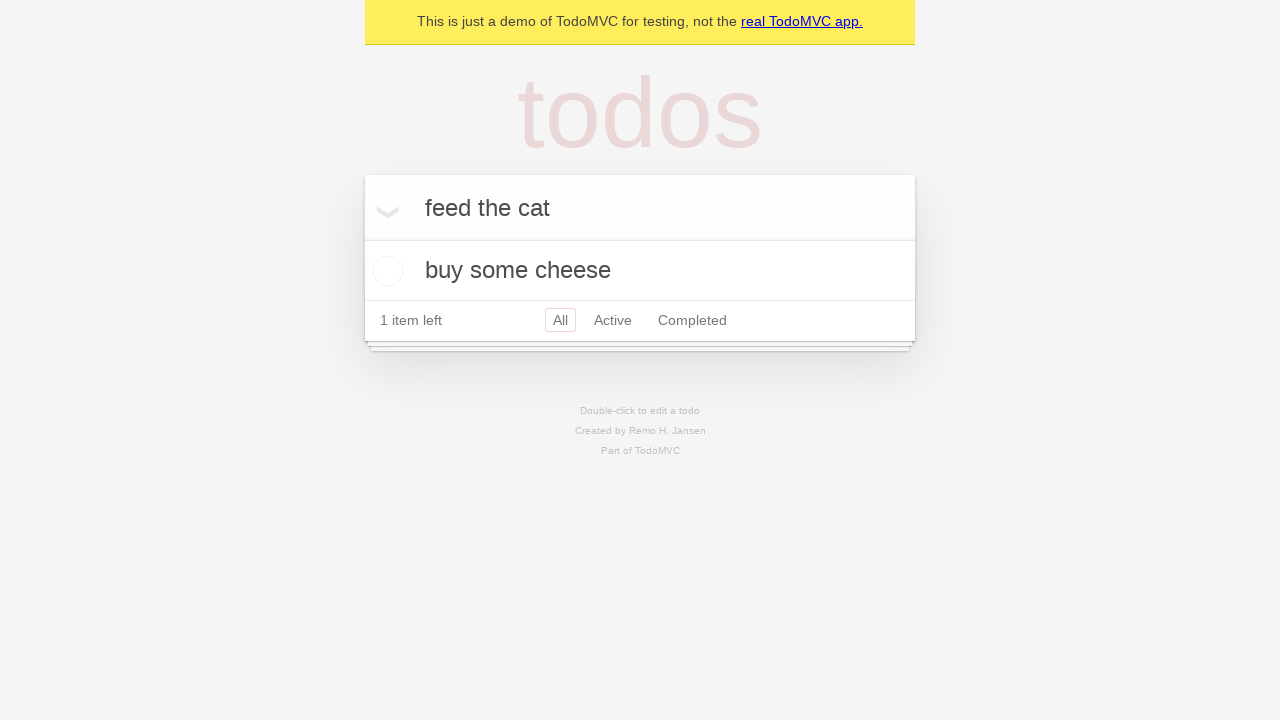

Pressed Enter to add second todo item on internal:attr=[placeholder="What needs to be done?"i]
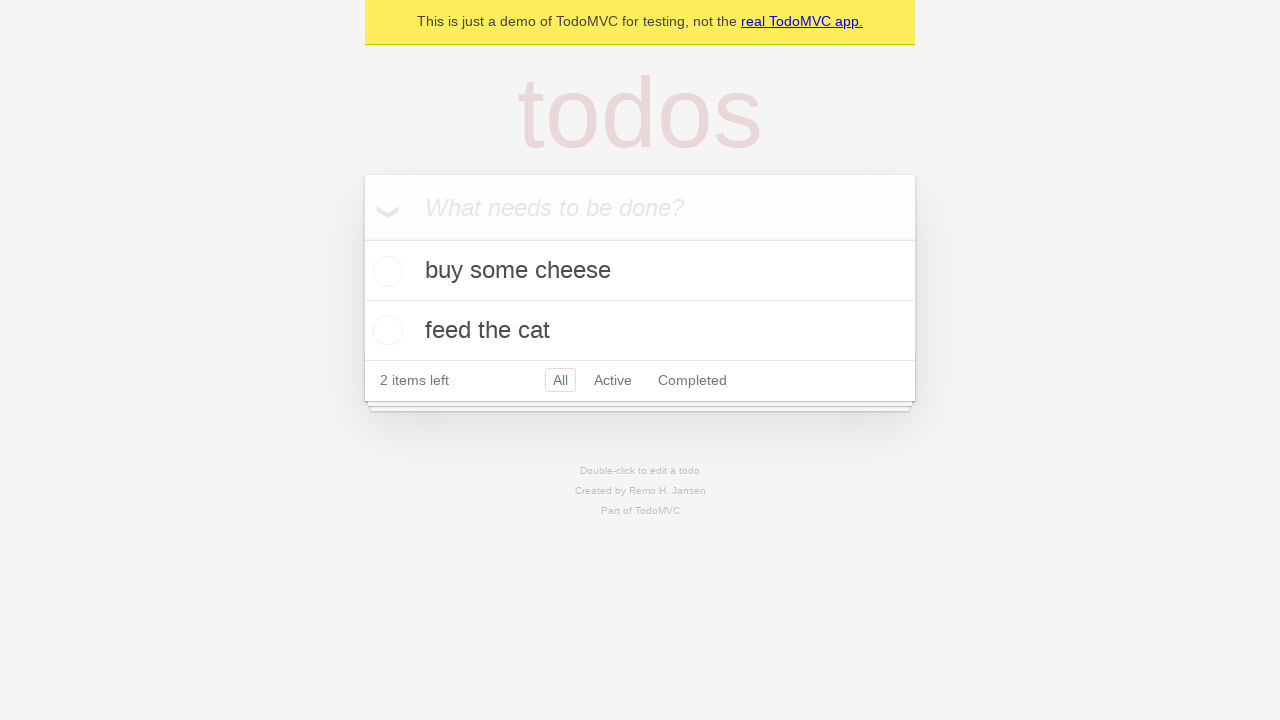

Filled todo input with 'book a doctors appointment' on internal:attr=[placeholder="What needs to be done?"i]
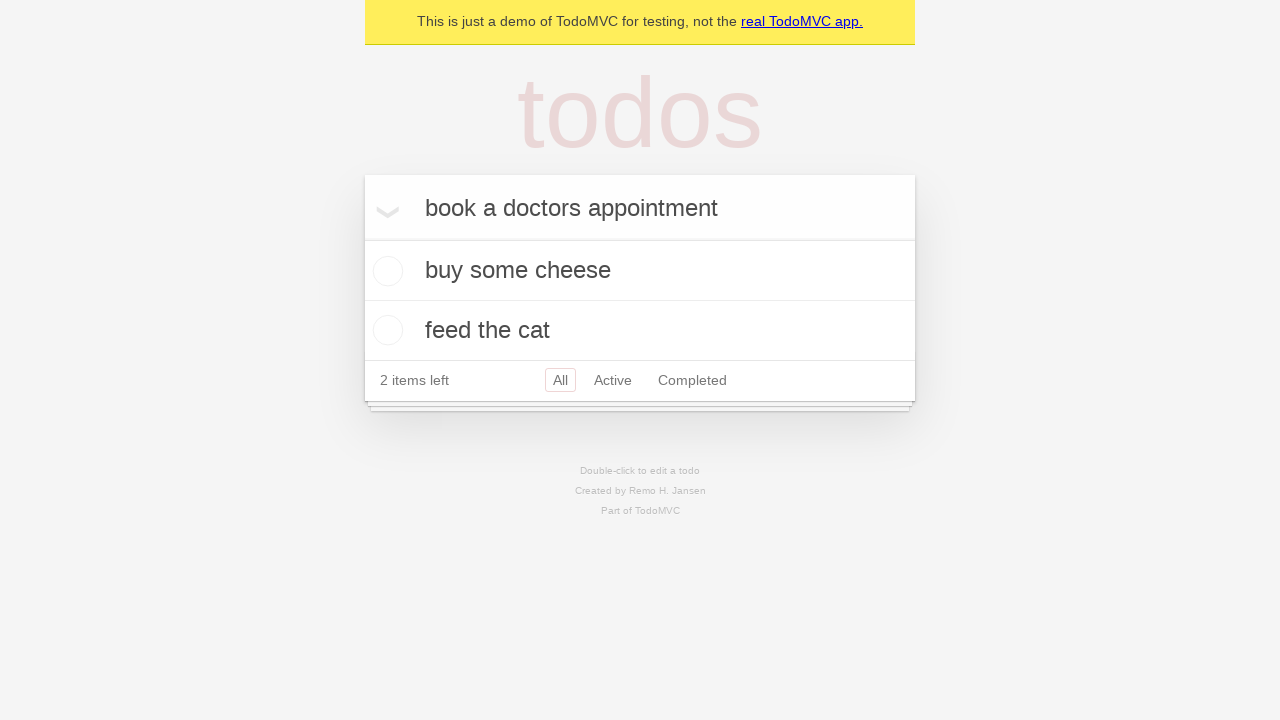

Pressed Enter to add third todo item on internal:attr=[placeholder="What needs to be done?"i]
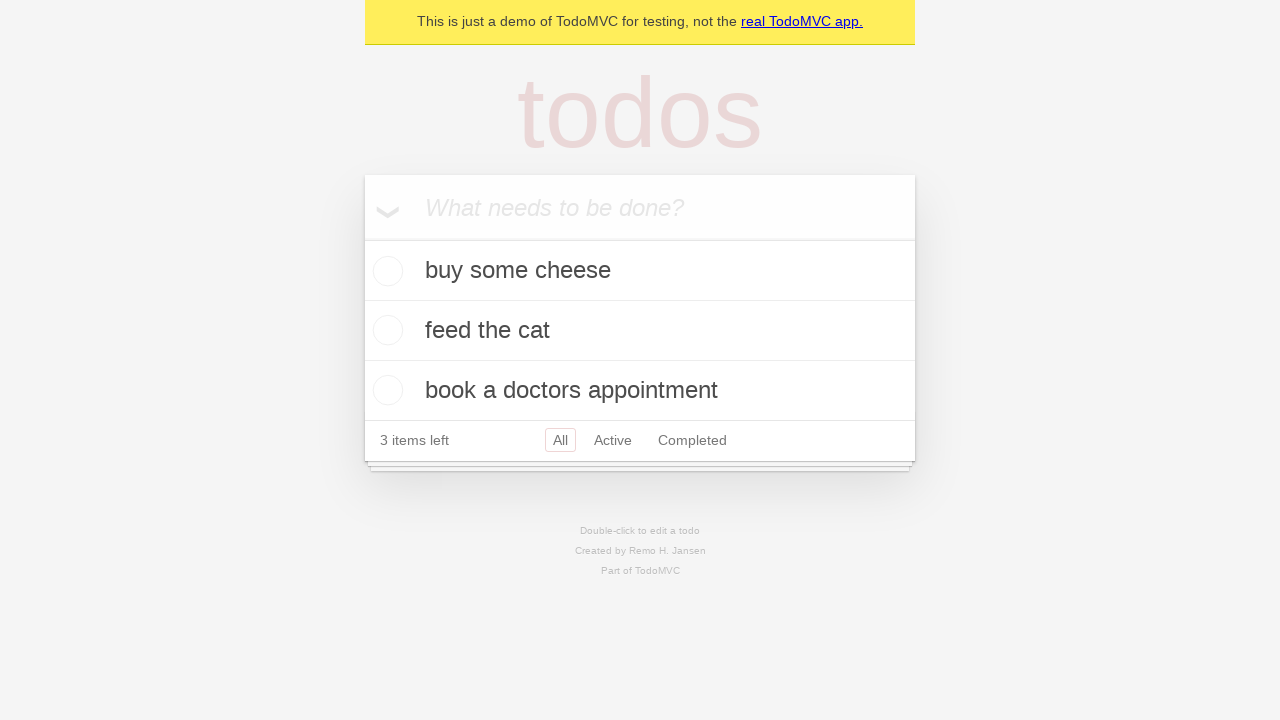

Clicked 'Mark all as complete' checkbox to mark all items as completed at (362, 238) on internal:label="Mark all as complete"i
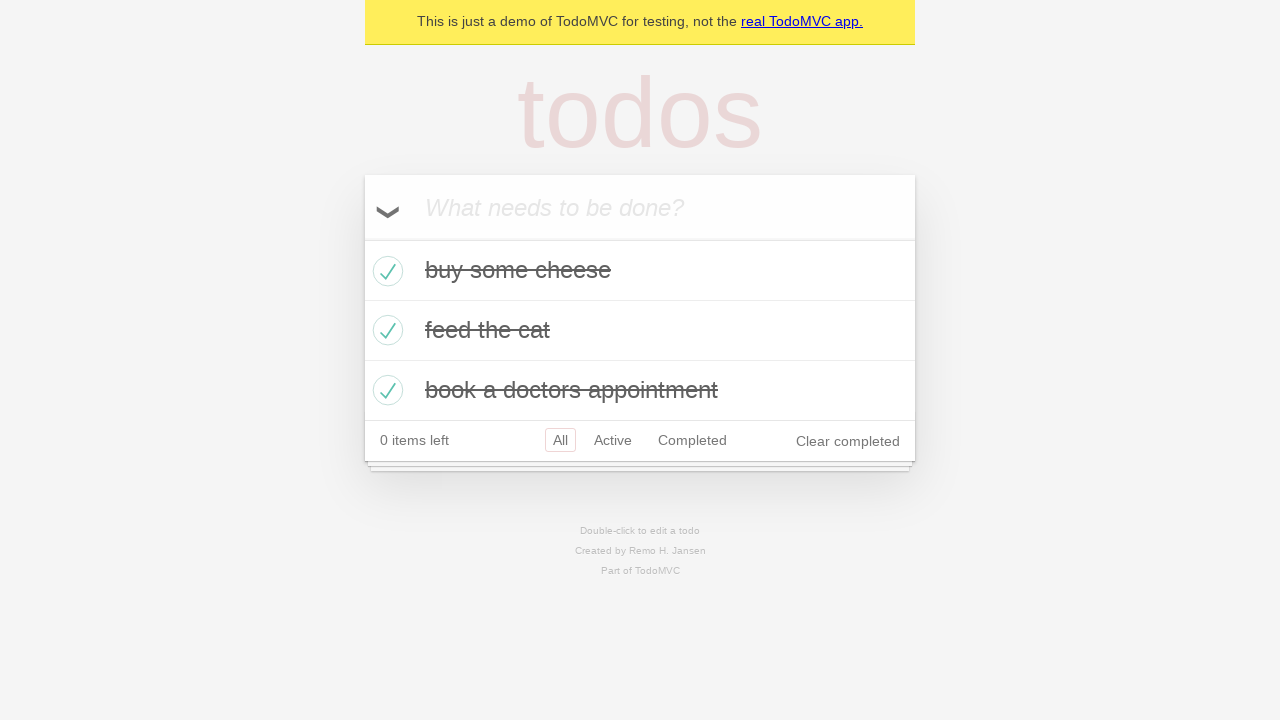

Verified all todo items have completed class
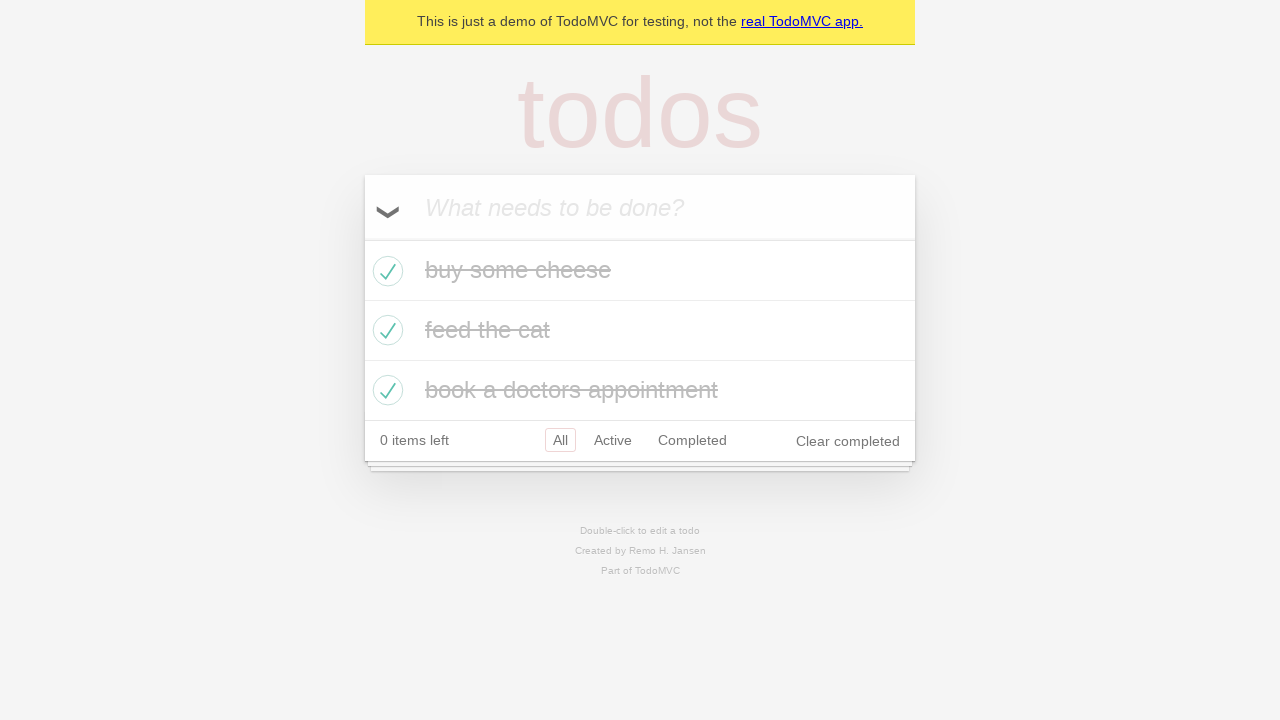

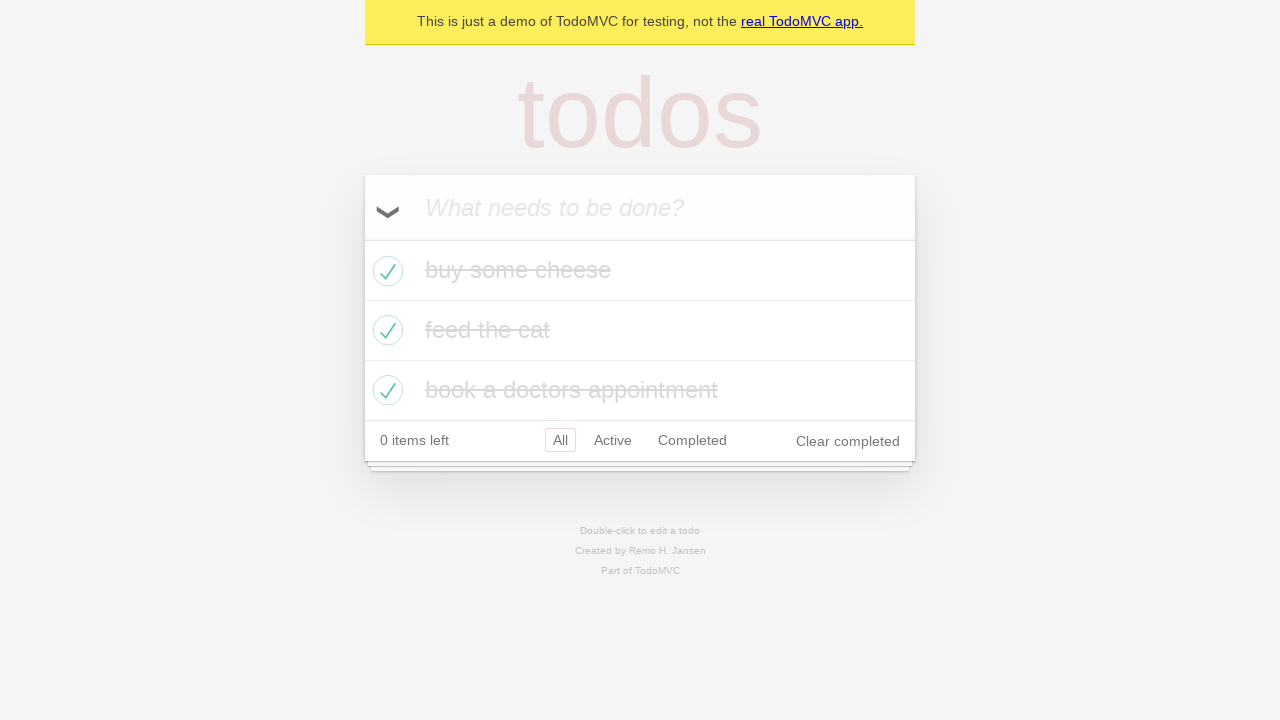